Navigates to COVID-19 India tracking website and verifies that the data table with state information loads and displays content

Starting URL: https://www.covid19india.org/

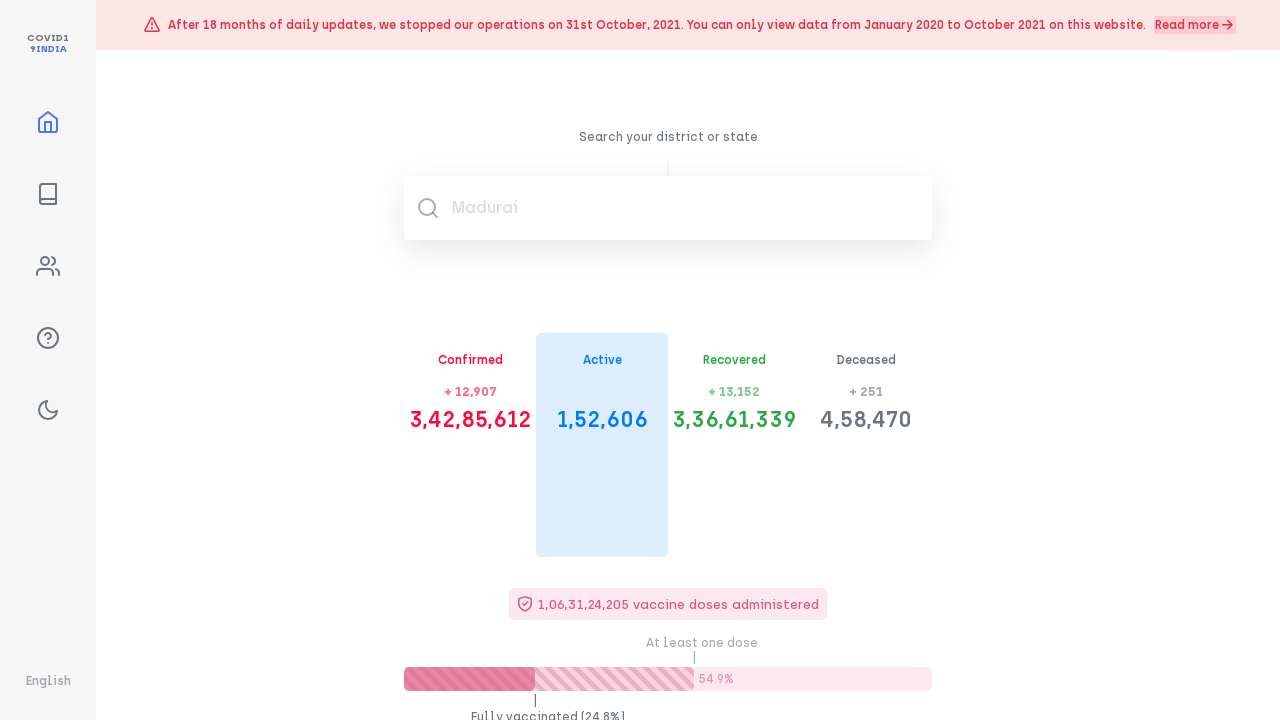

Waited for COVID-19 data table to load
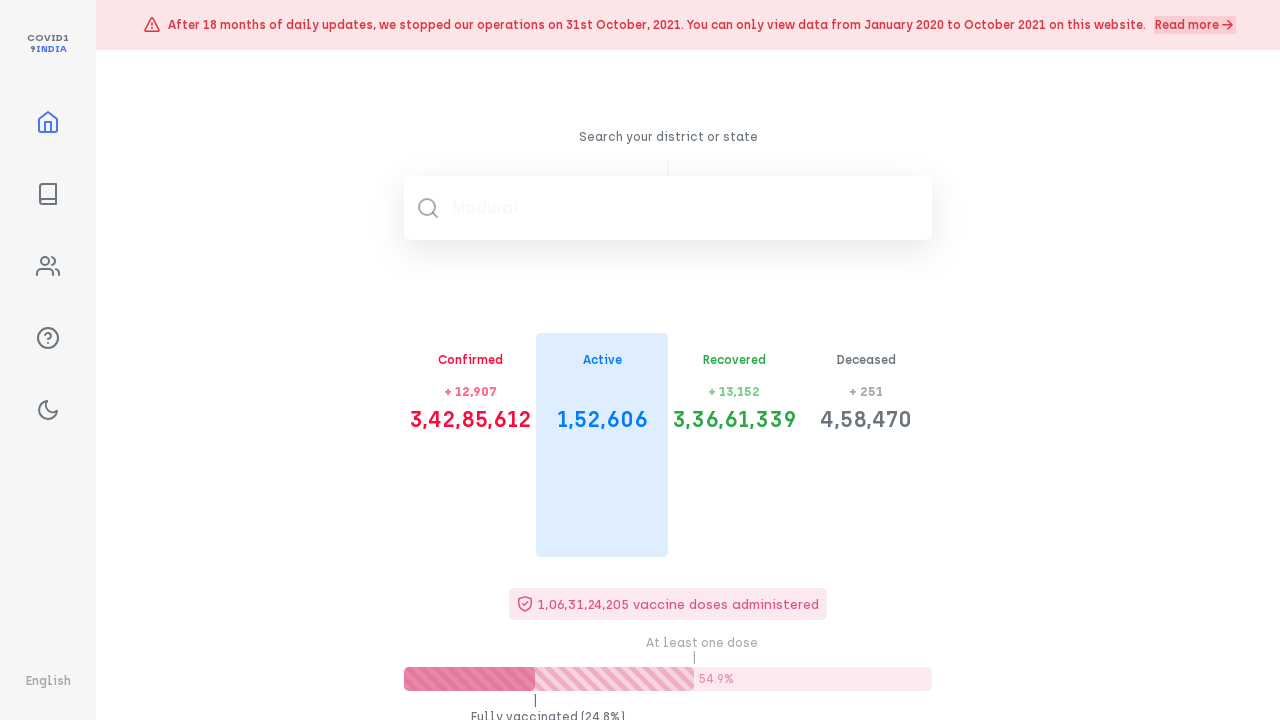

Verified table content is present in state information table
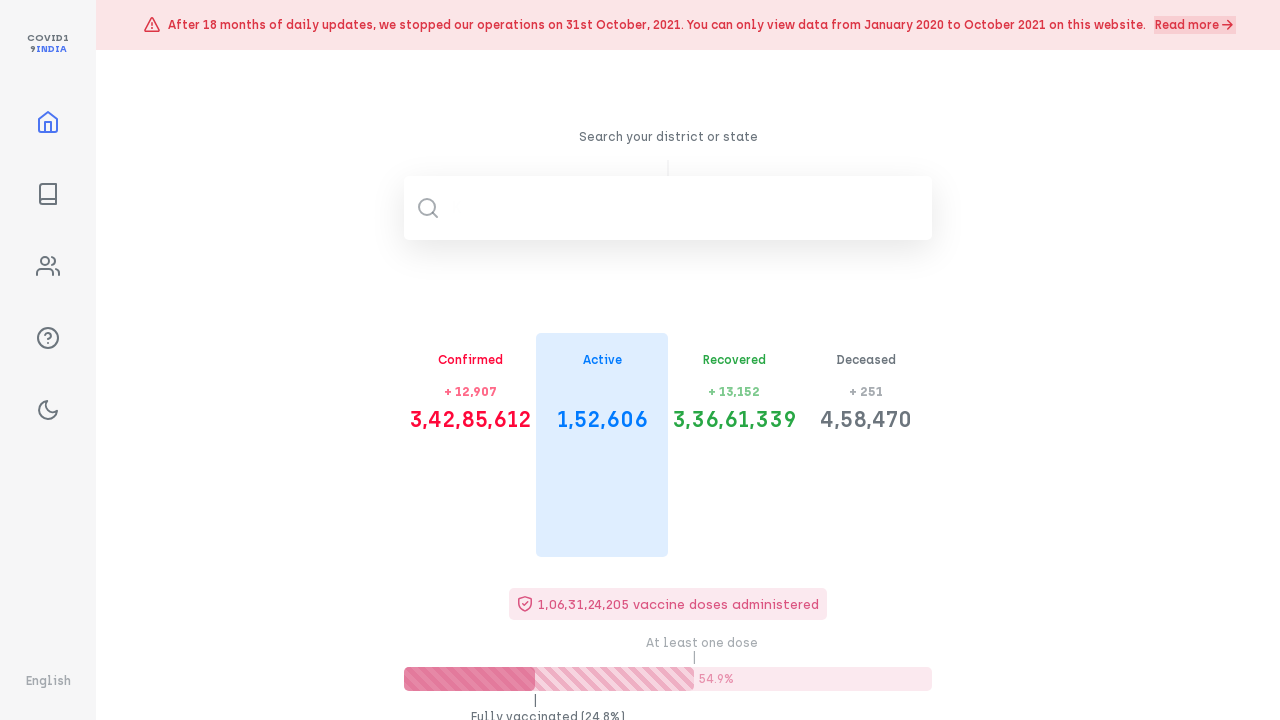

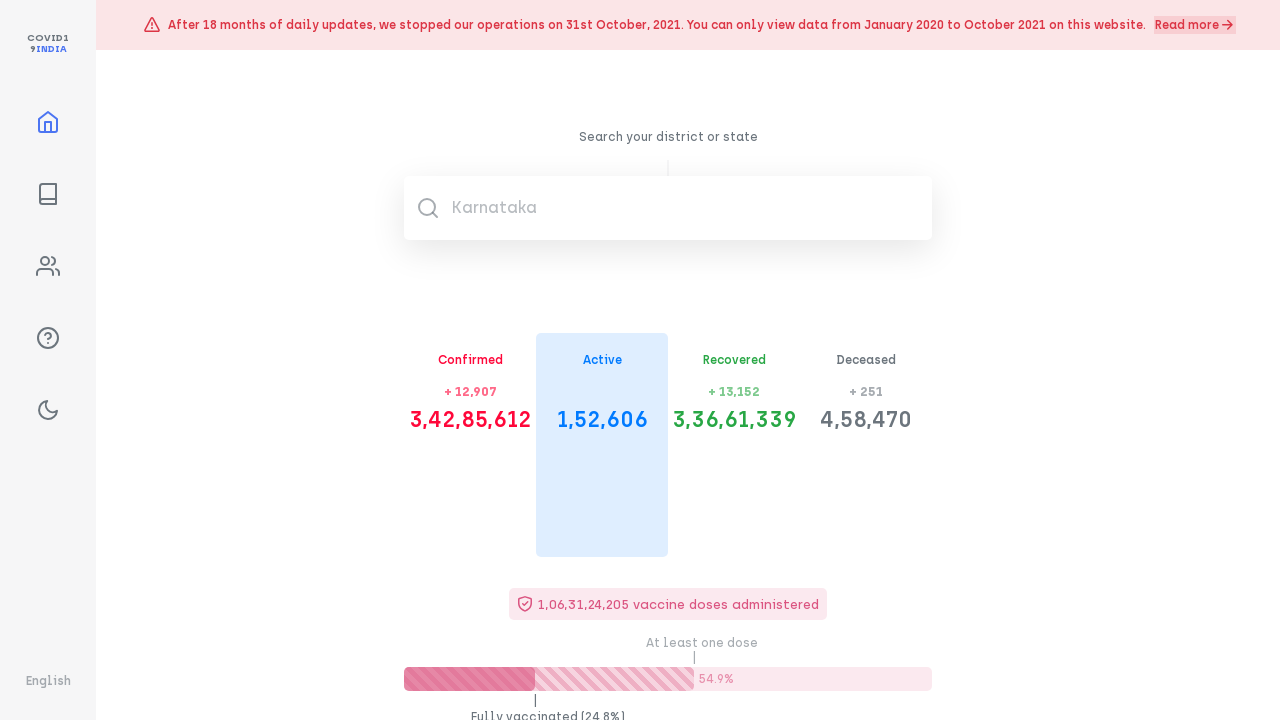